Navigates to a page with multiple checkboxes and selects all unselected checkboxes

Starting URL: https://the-internet.herokuapp.com/checkboxes

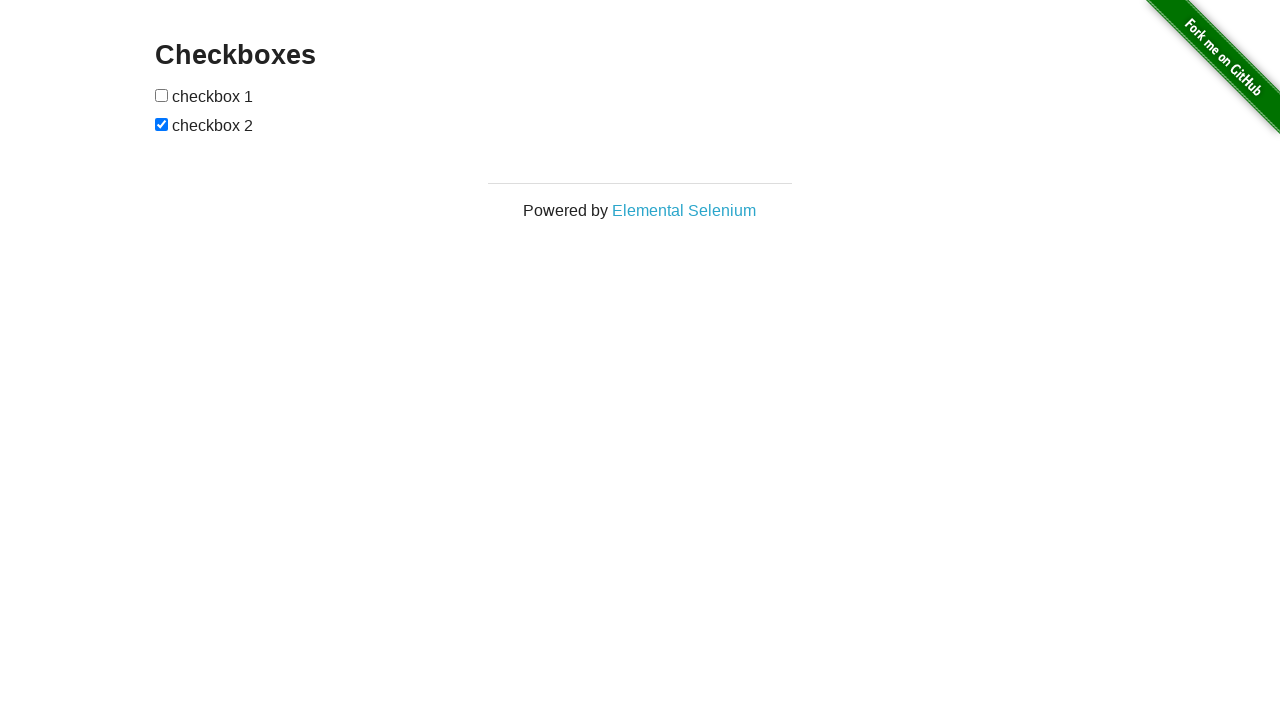

Navigated to checkboxes page
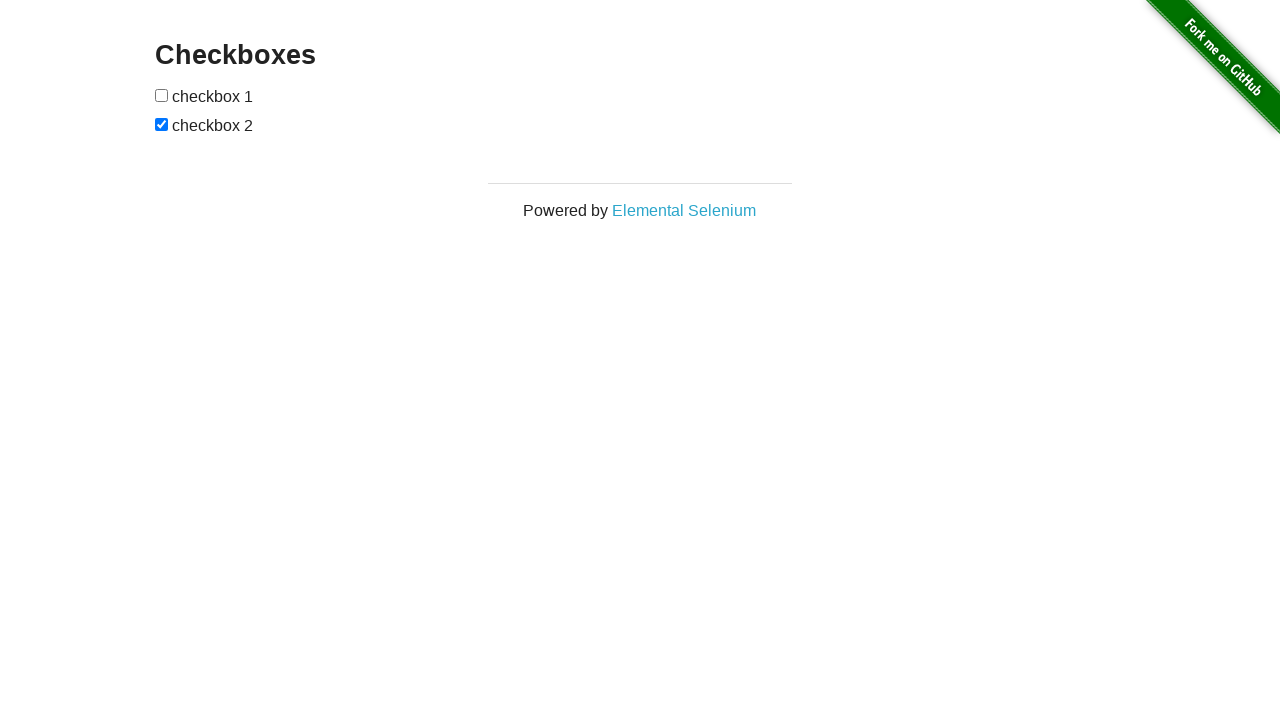

Found all checkboxes on the page
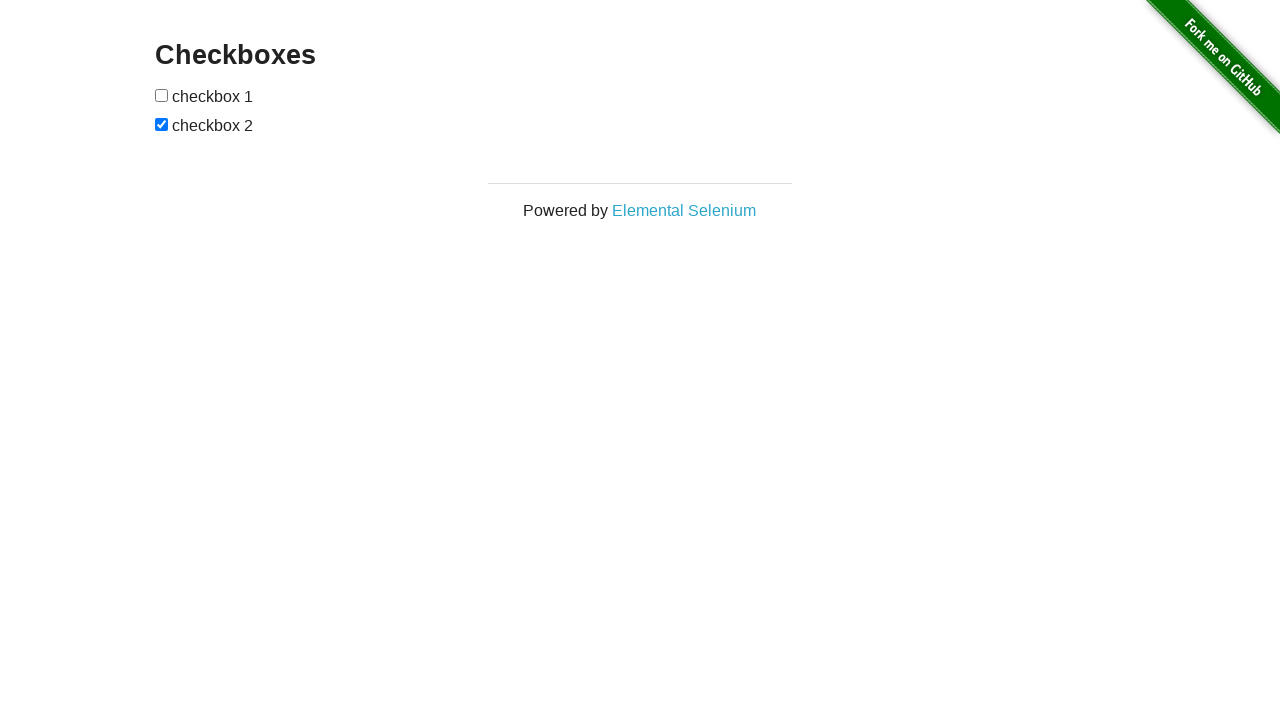

Clicked an unselected checkbox to select it at (162, 95) on input[type="checkbox"] >> nth=0
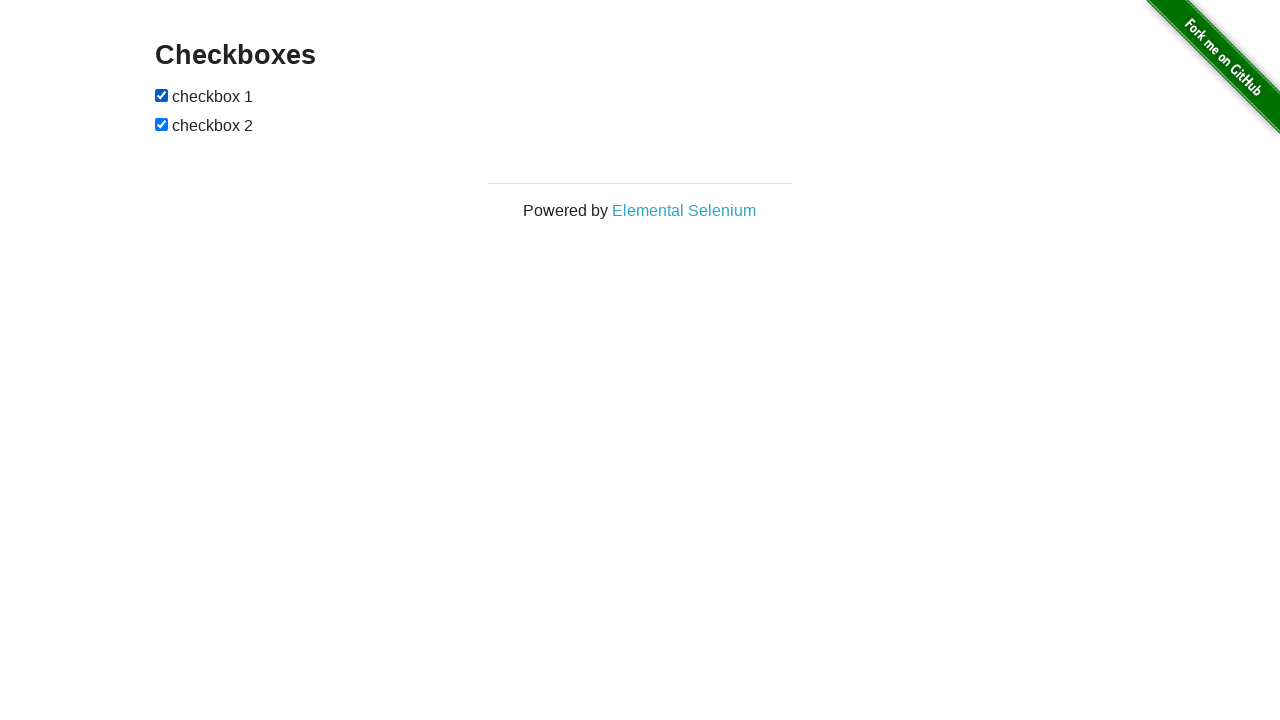

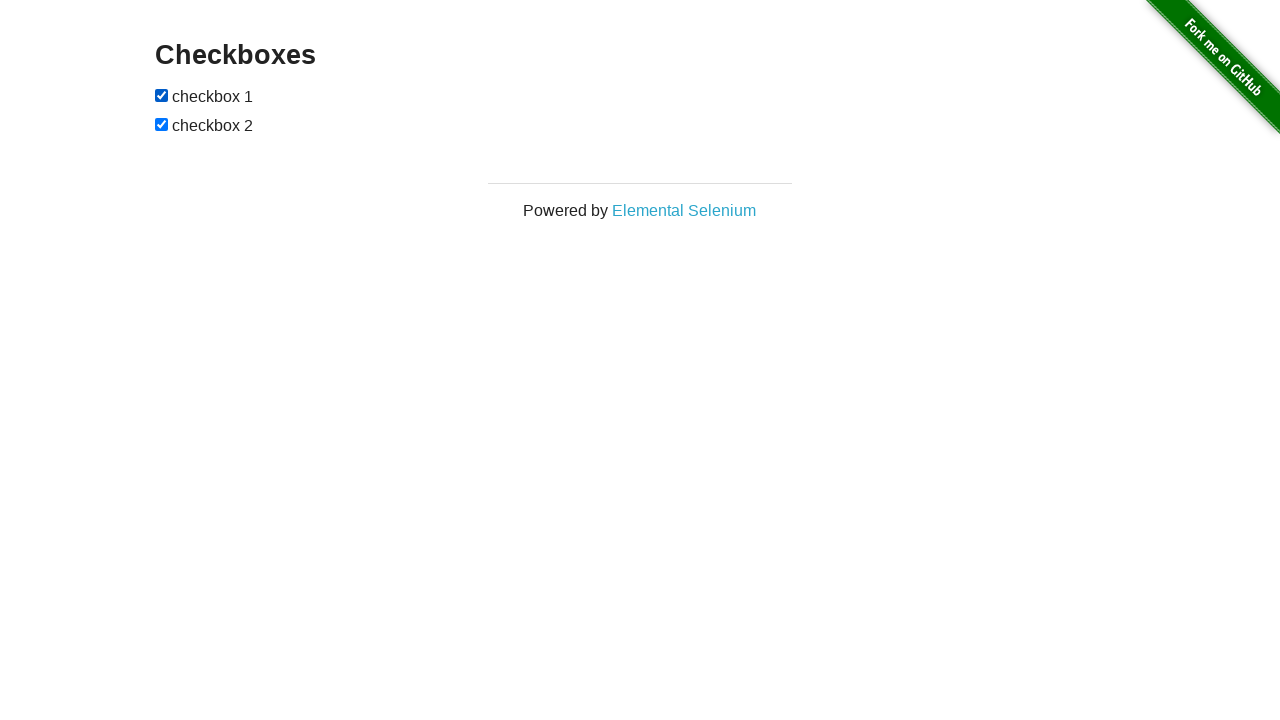